Tests opening a new browser window, navigating to a page in it, closing the window and returning to the original window

Starting URL: https://bonigarcia.dev/selenium-webdriver-java/

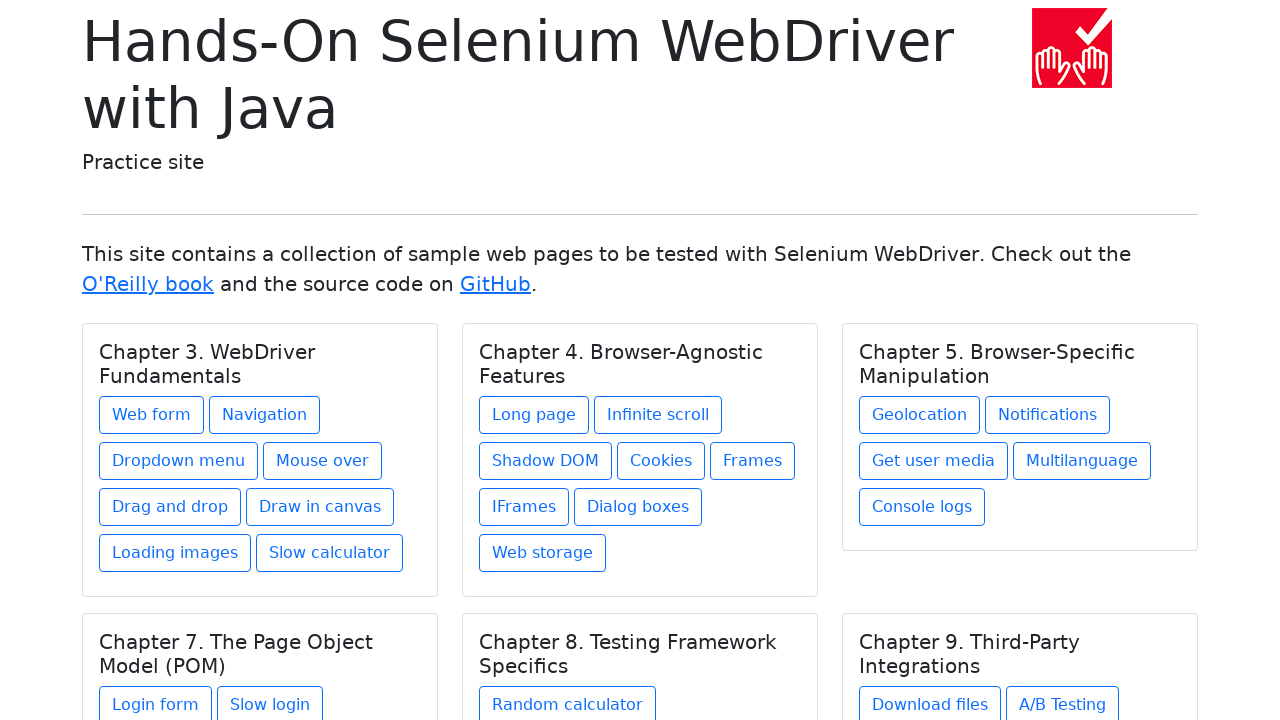

Opened a new browser window
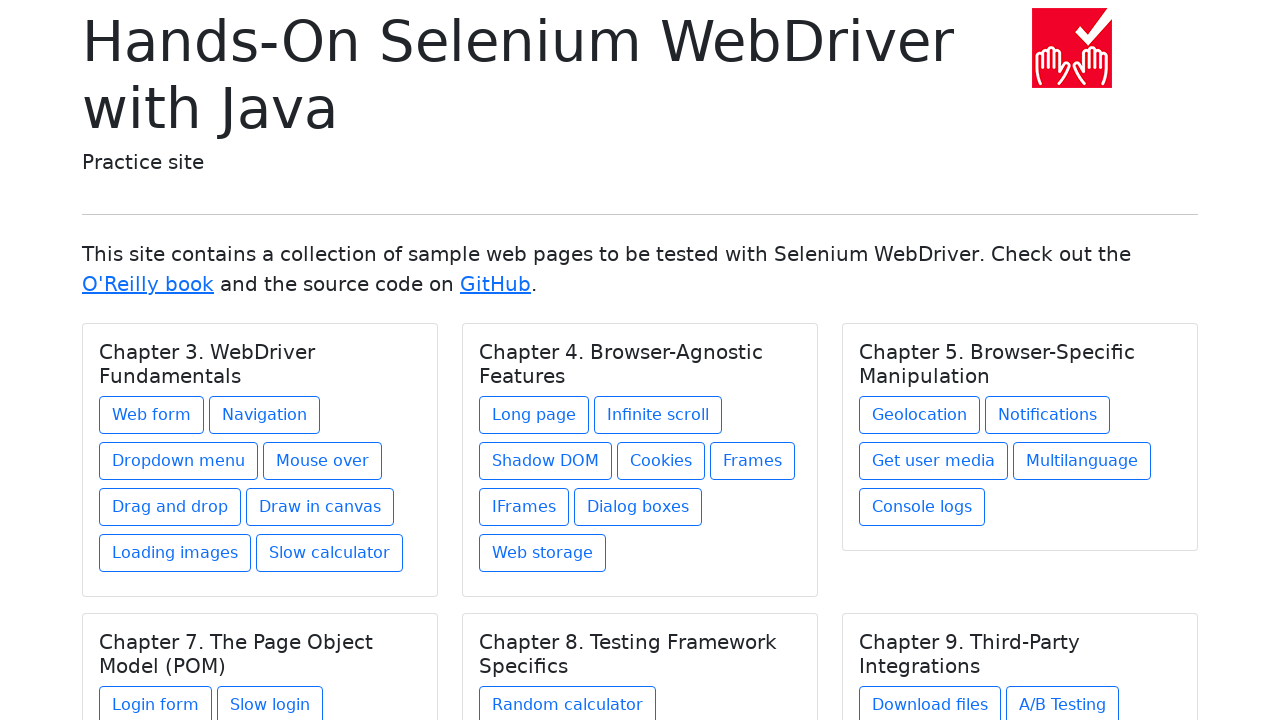

Navigated to web-form page in the new window
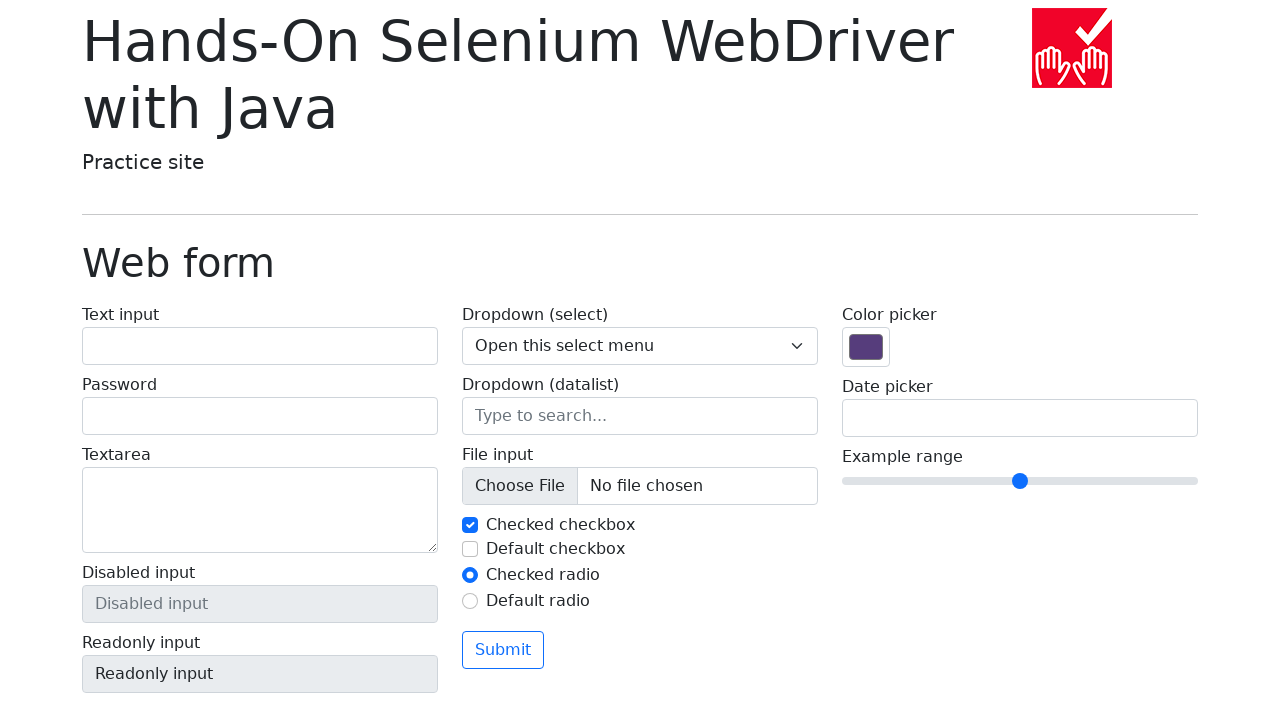

Closed the new window
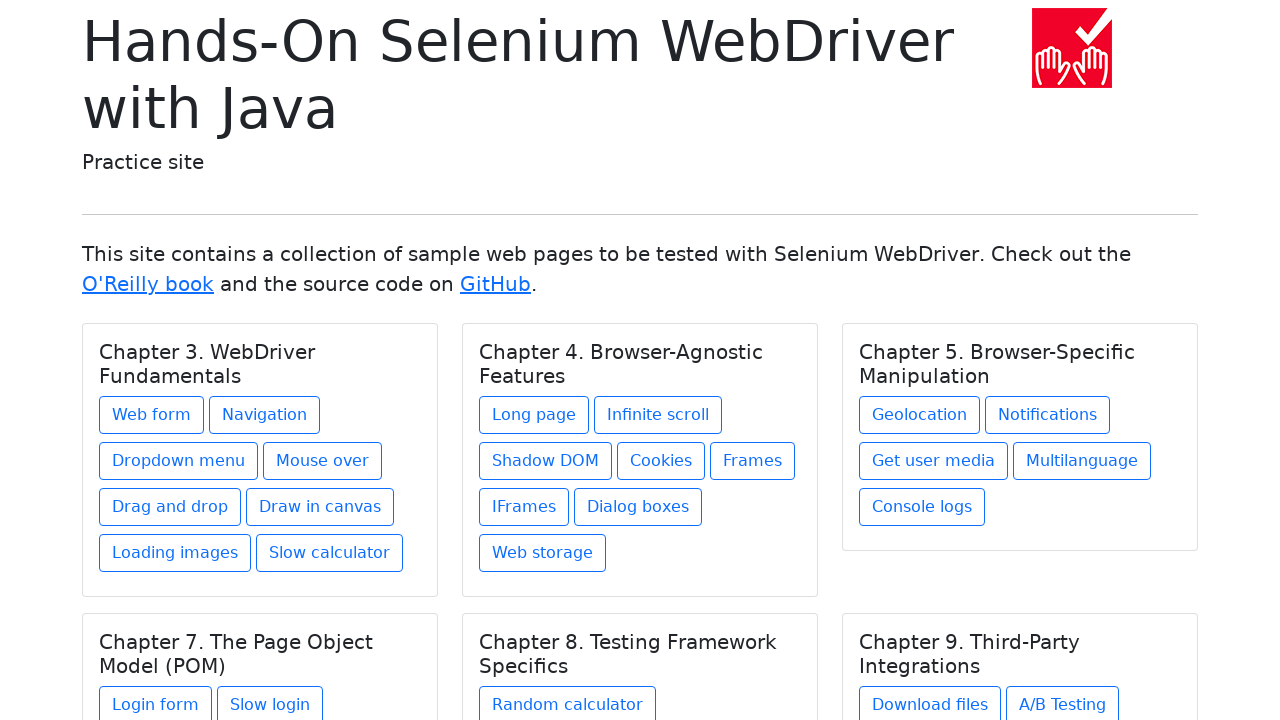

Returned to the original window
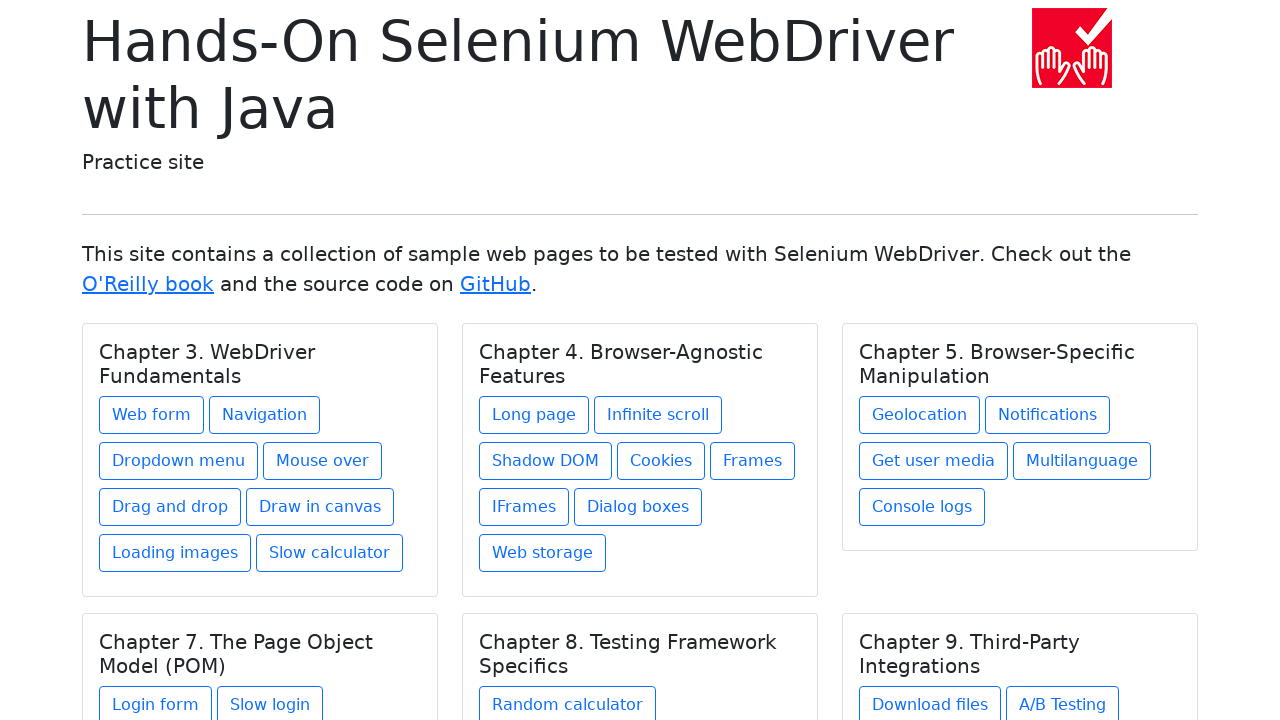

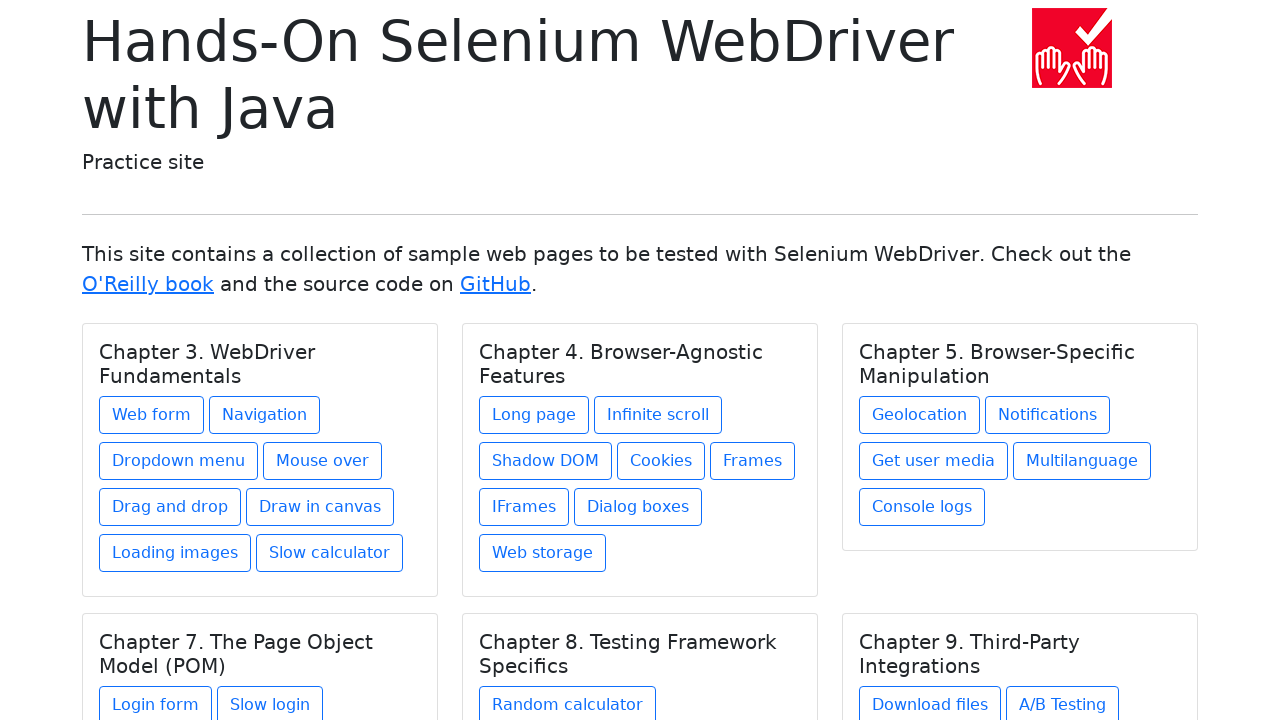